Tests a registration form by filling in first name, last name, and email fields, submitting the form, and verifying a success message is displayed.

Starting URL: http://suninjuly.github.io/registration1.html

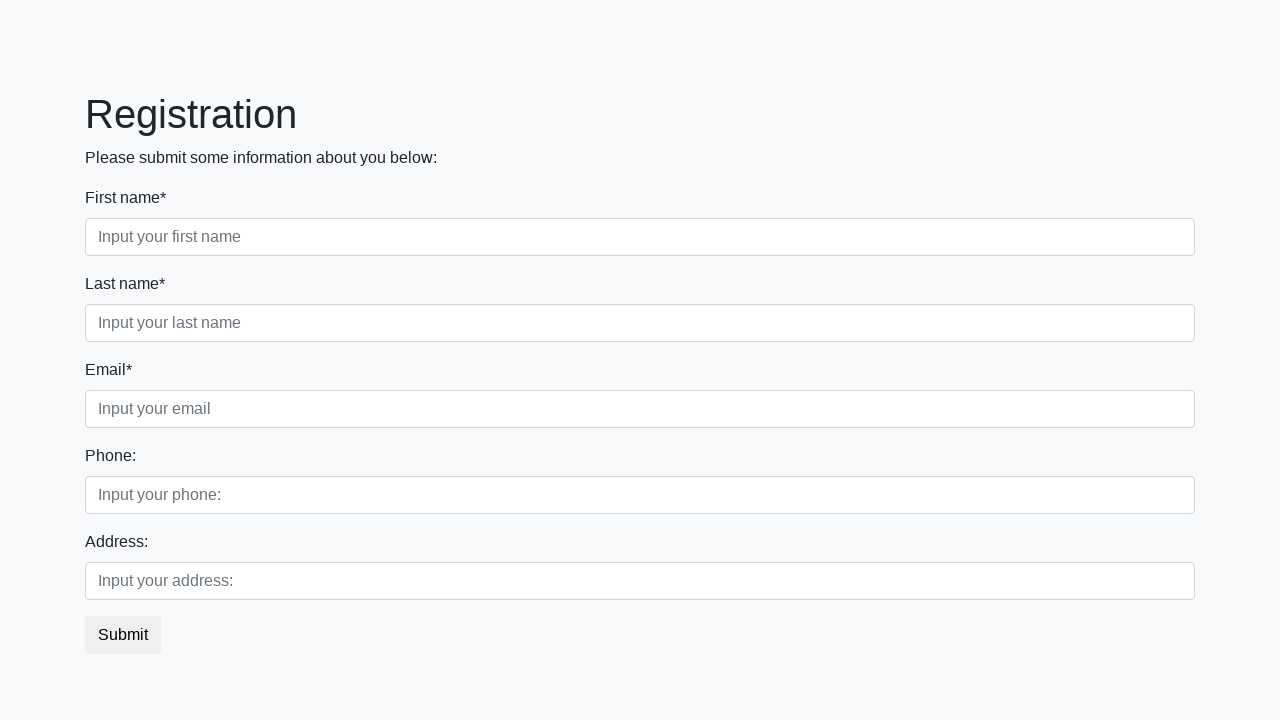

Filled first name field with 'Ivan' on input[placeholder="Input your first name"]
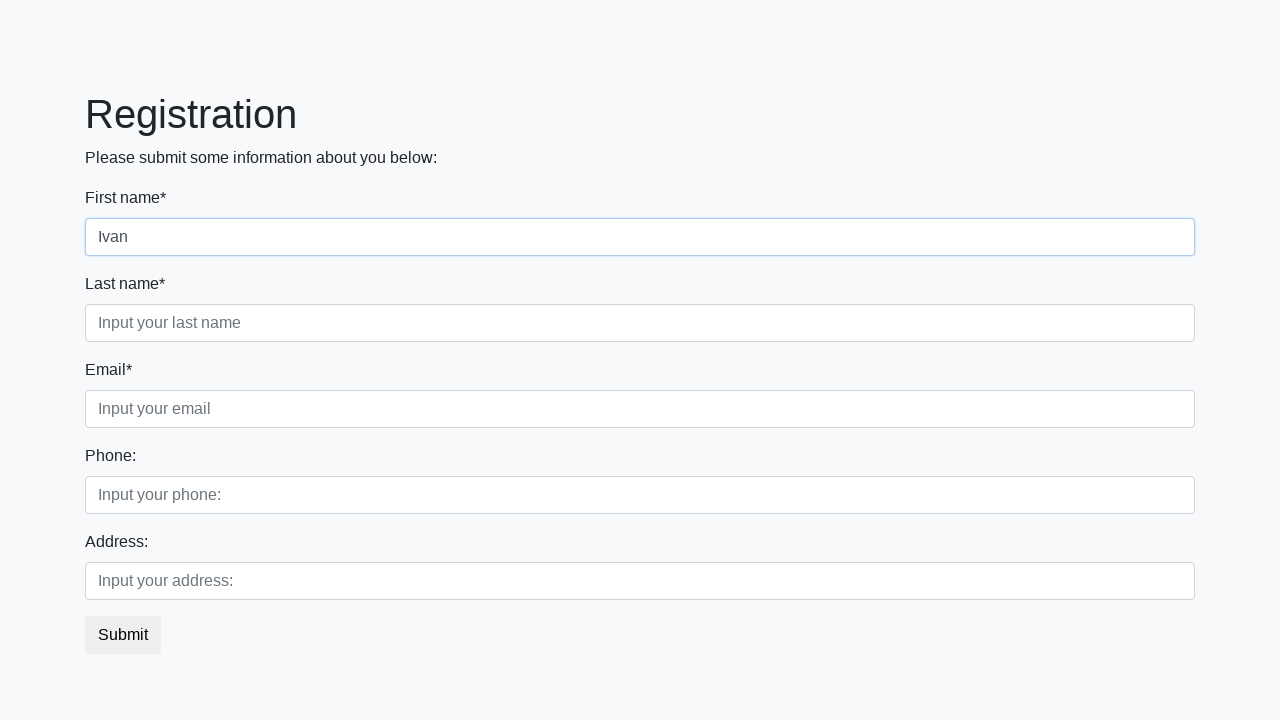

Filled last name field with 'Petrov' on input[placeholder="Input your last name"]
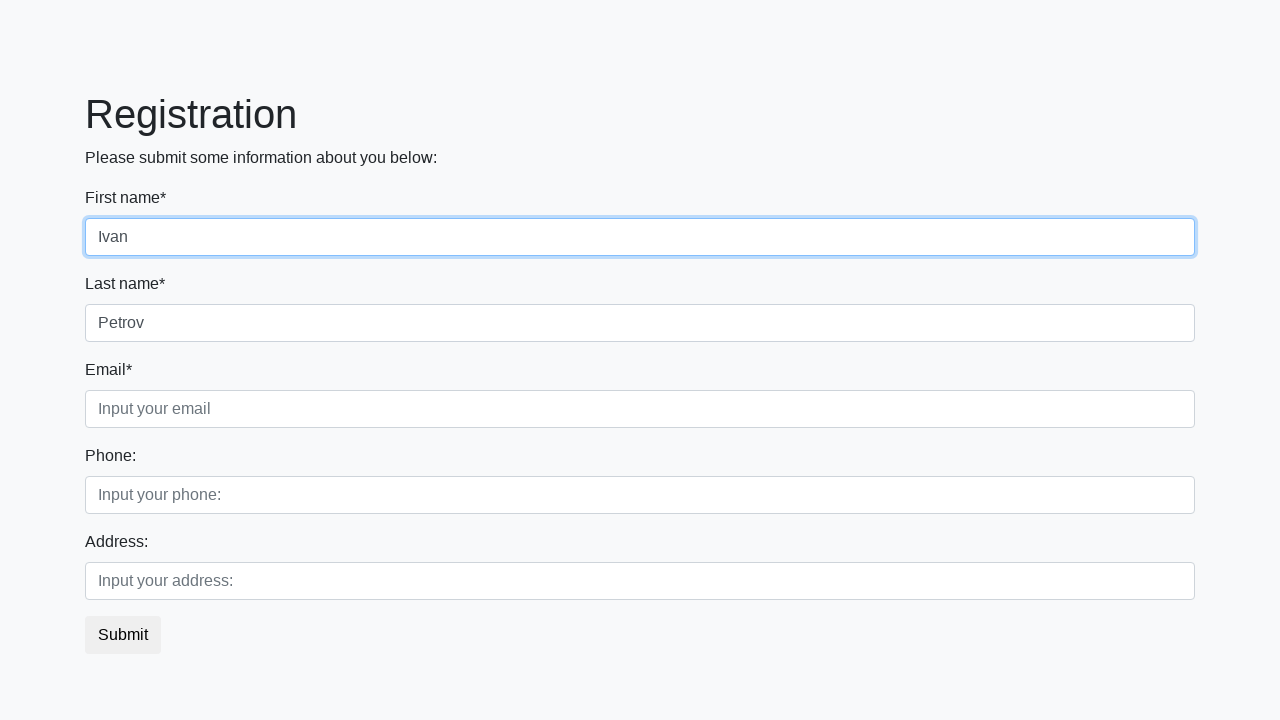

Filled email field with 'test@example.com' on input[placeholder="Input your email"]
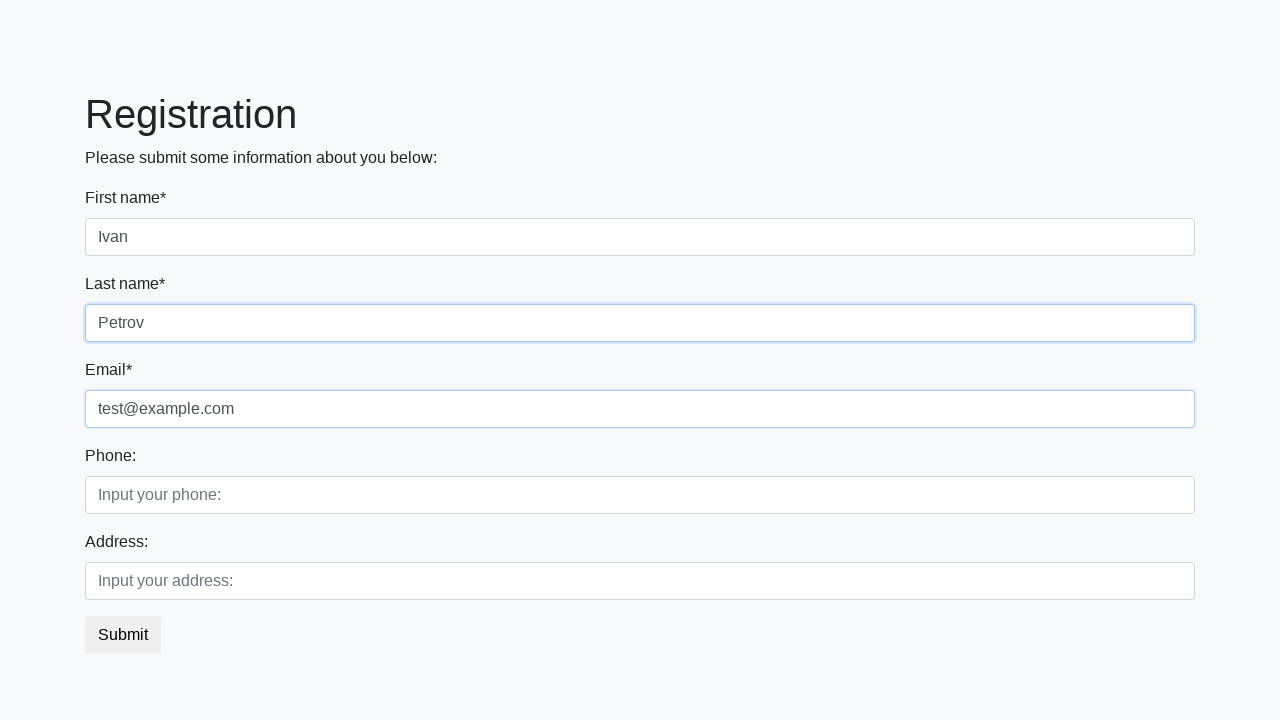

Clicked submit button to register at (123, 635) on button.btn
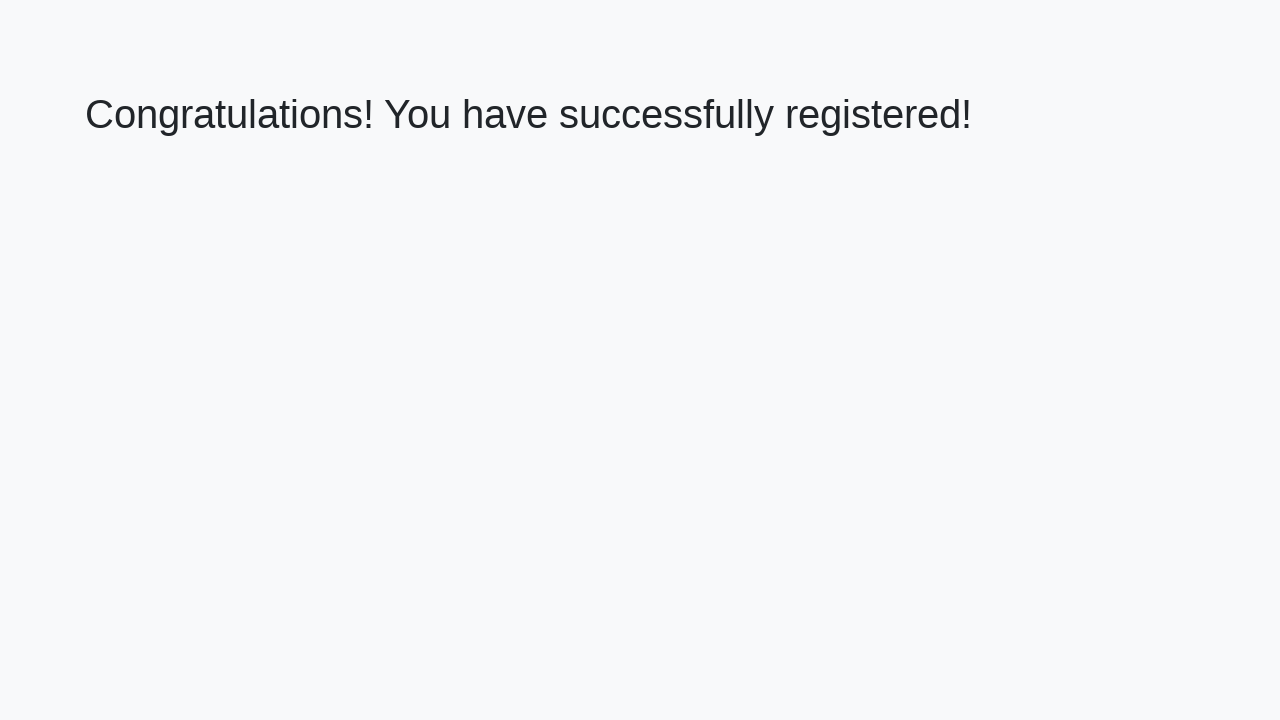

Success message heading loaded
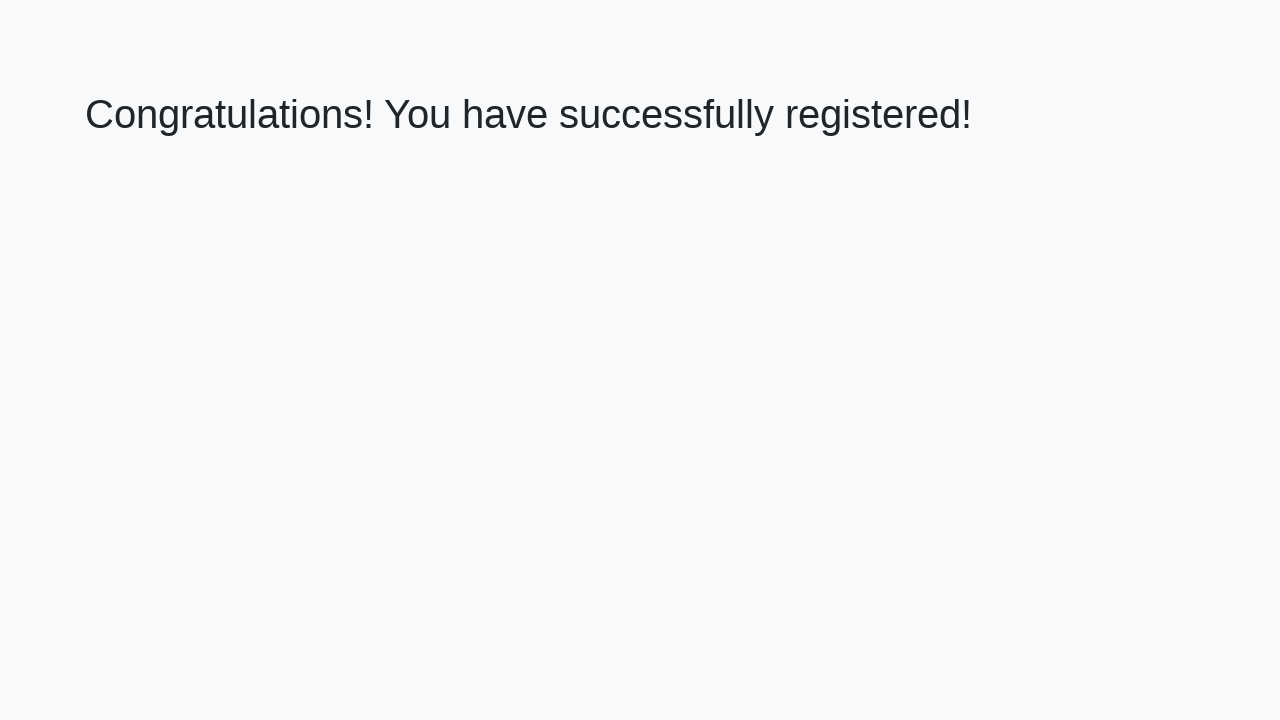

Retrieved success message text
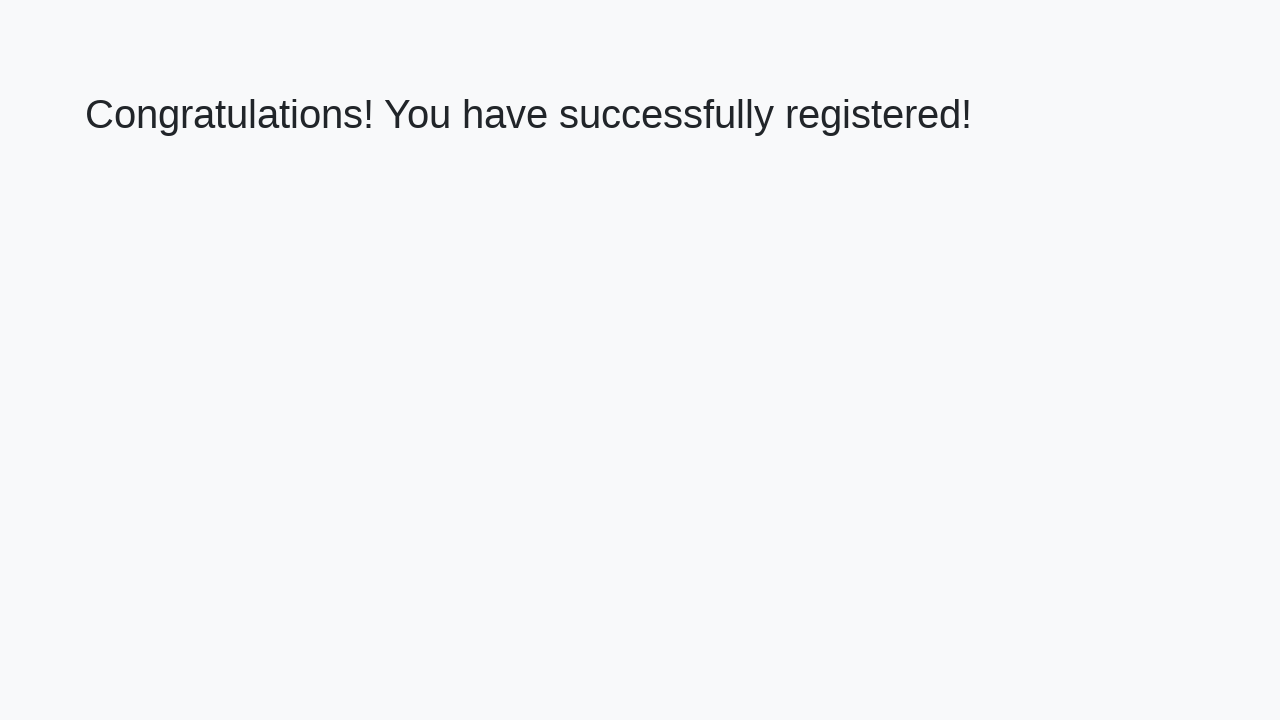

Verified success message: 'Congratulations! You have successfully registered!'
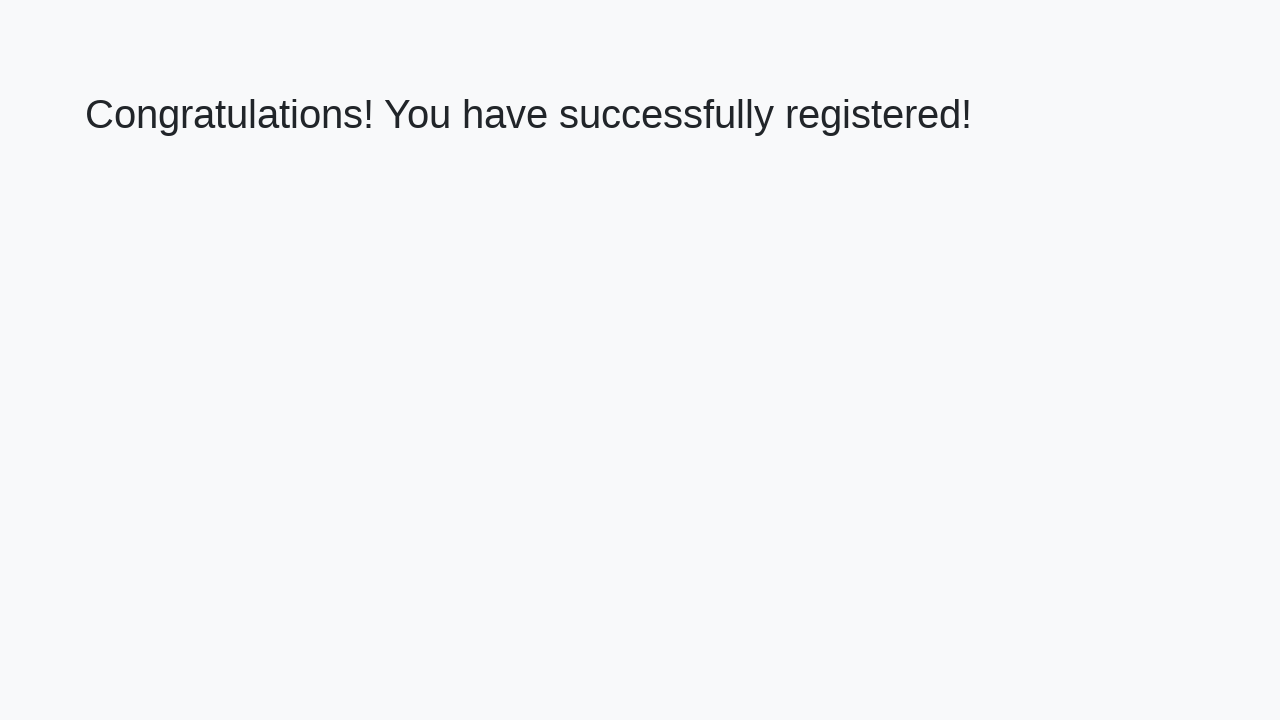

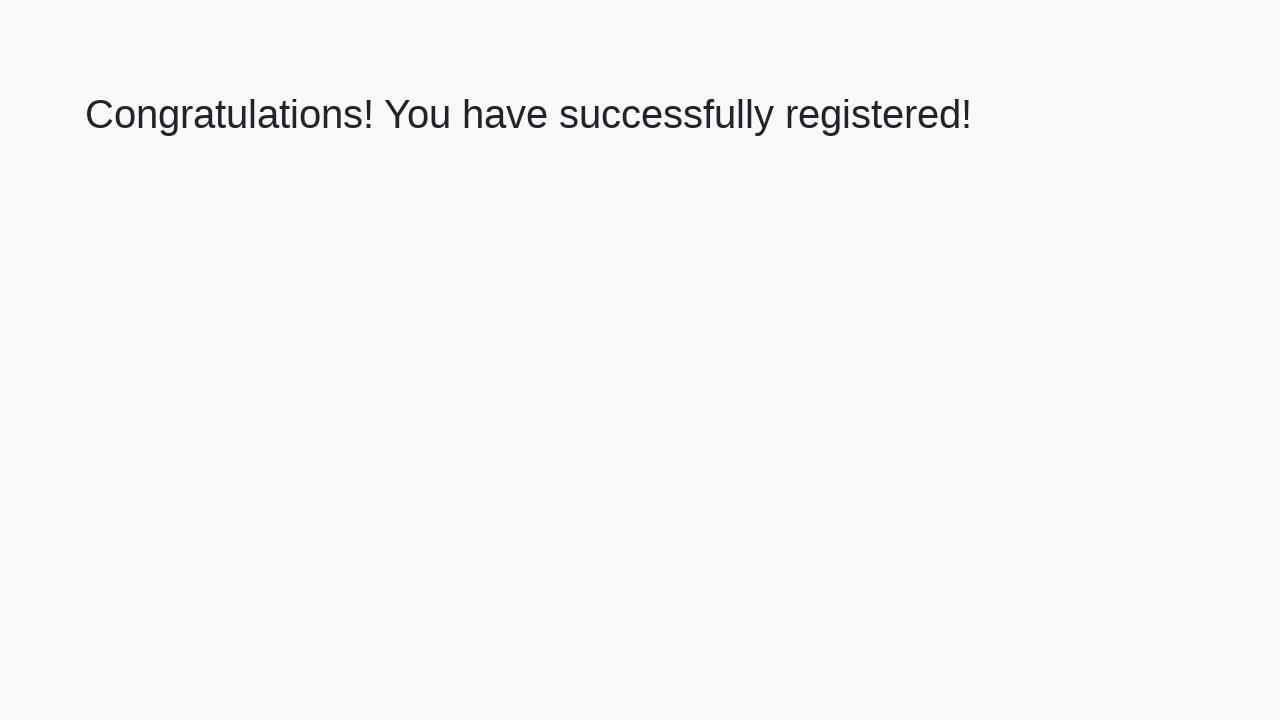